Tests the search filters by checking a checkbox and searching for a specific park name "Babine".

Starting URL: https://bcparks.ca/active-advisories/

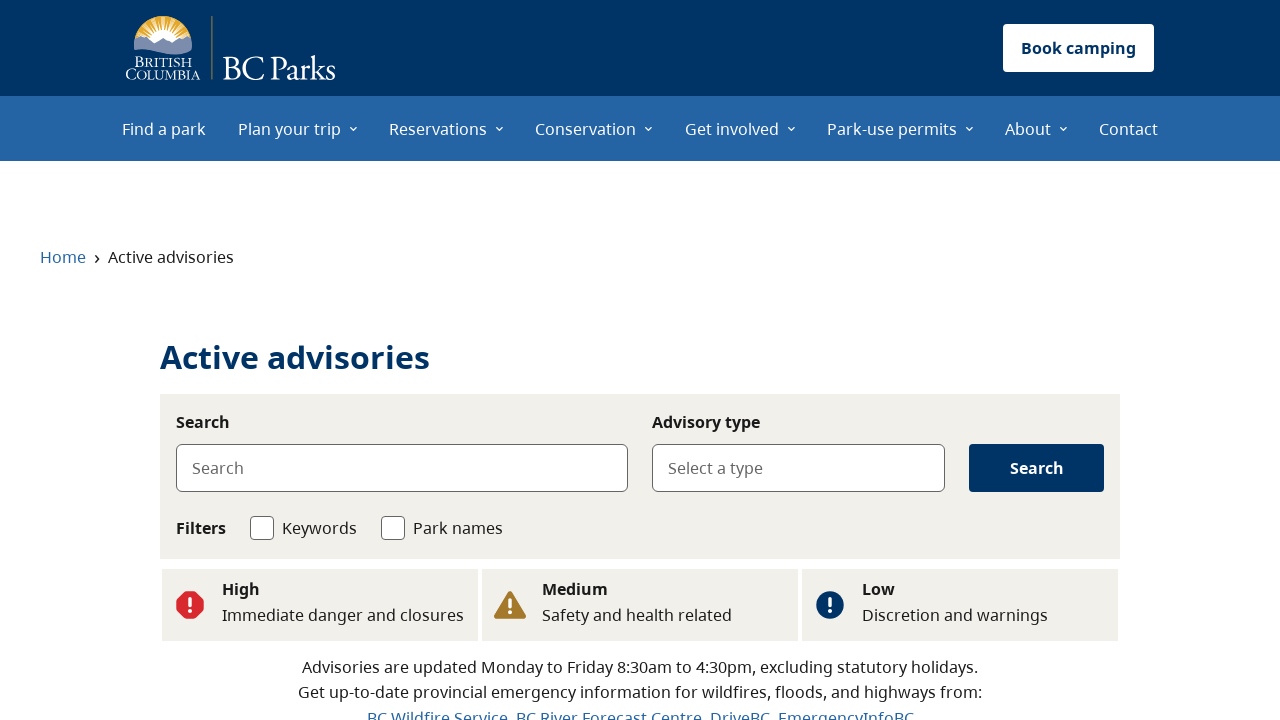

Page loaded (domcontentloaded state)
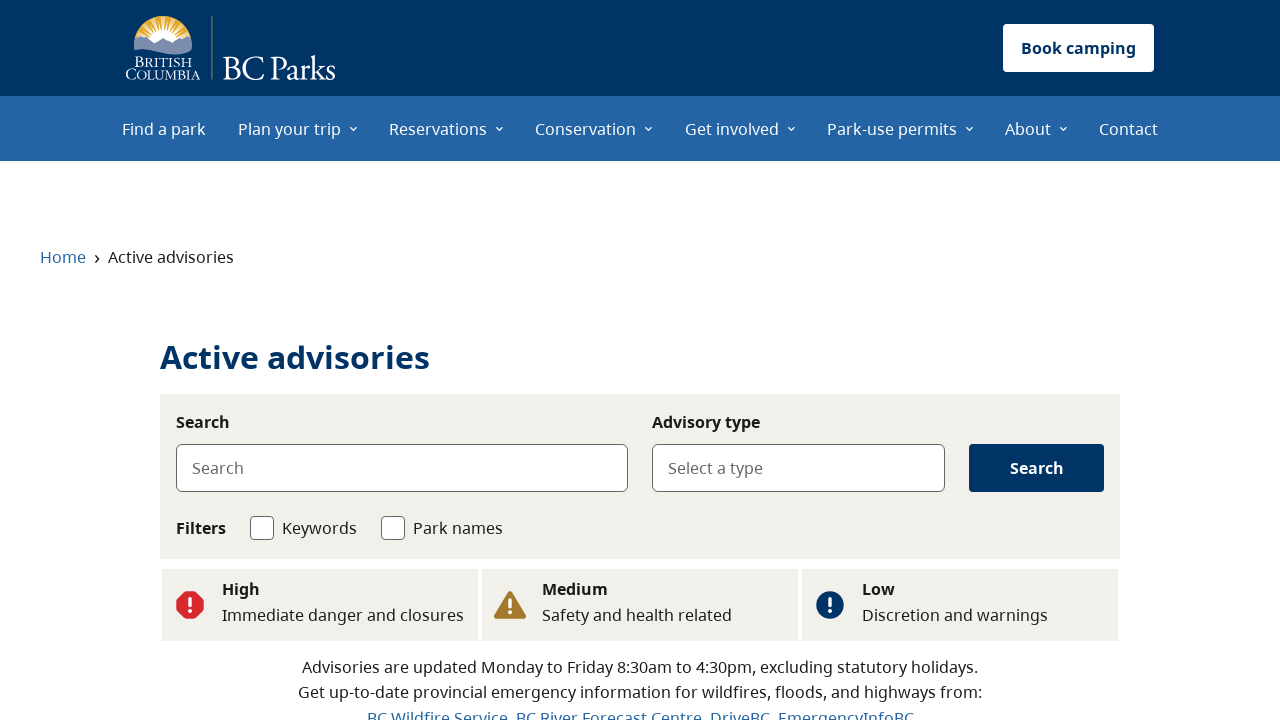

Checked the second checkbox to apply filter at (393, 528) on internal:role=checkbox >> nth=1
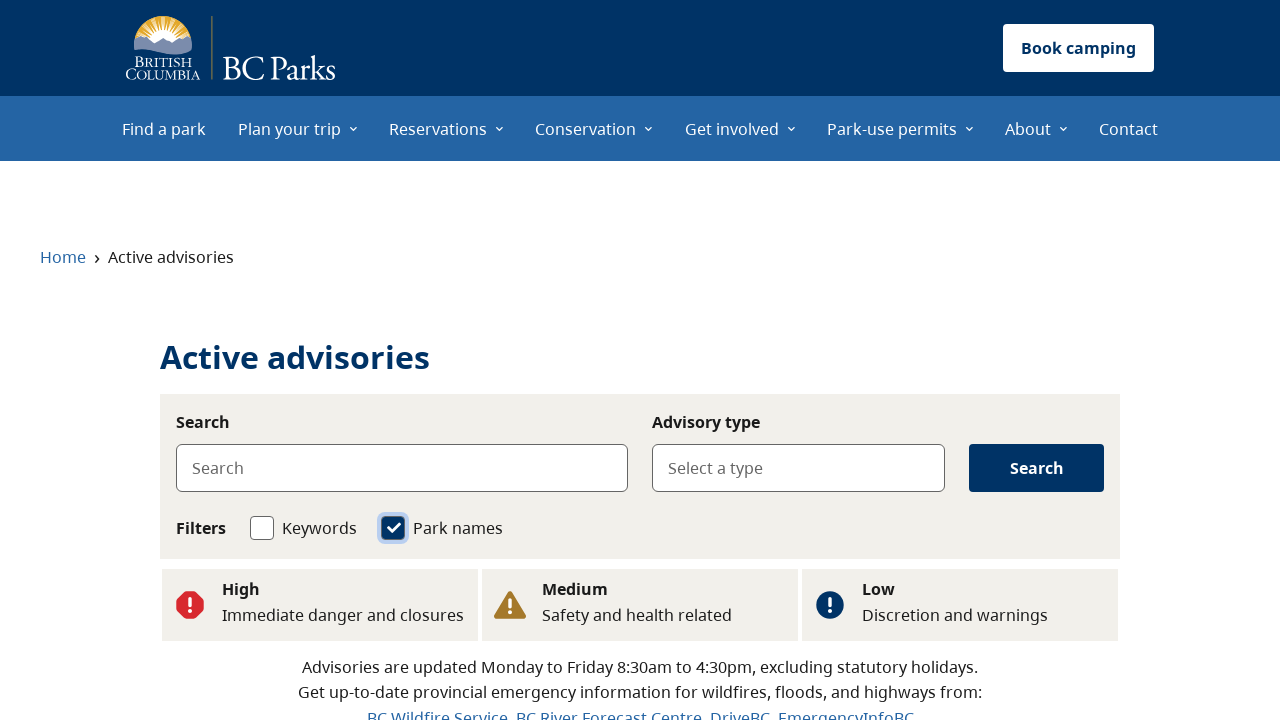

Filled search field with park name 'Babine' on internal:role=textbox[name="Search"i]
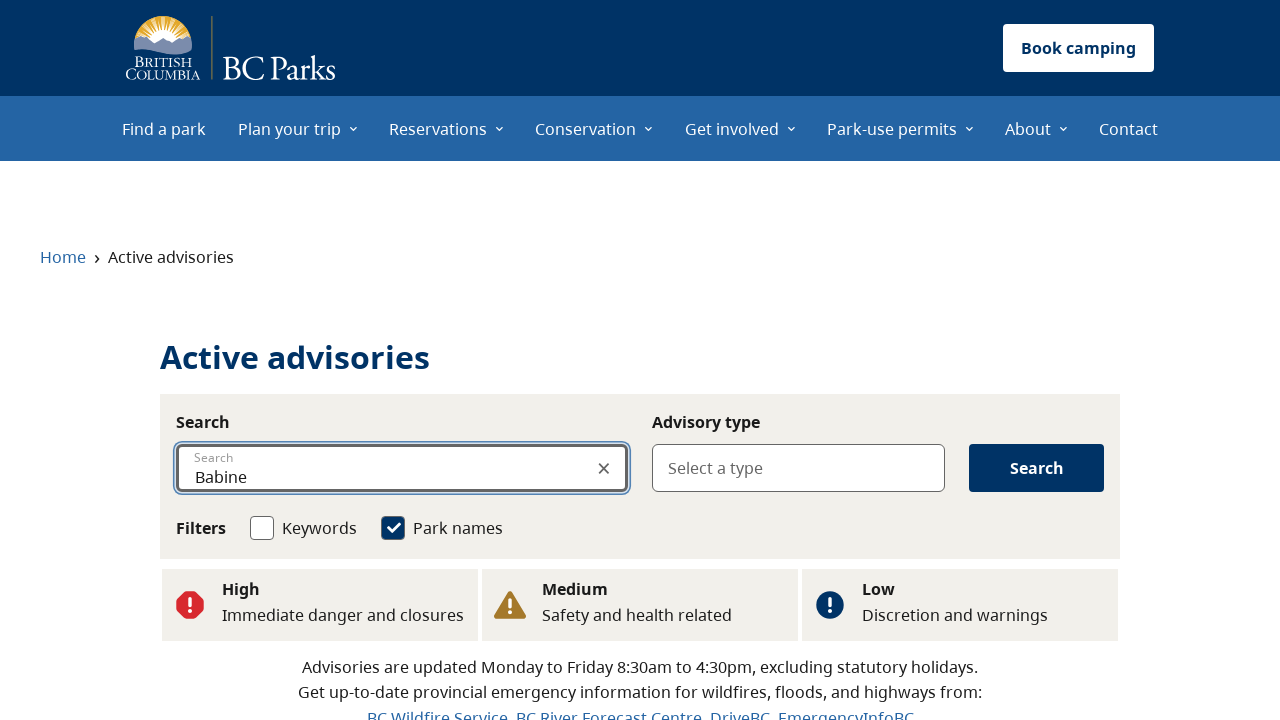

Clicked Search button to execute search at (1037, 468) on internal:role=button[name="Search"i]
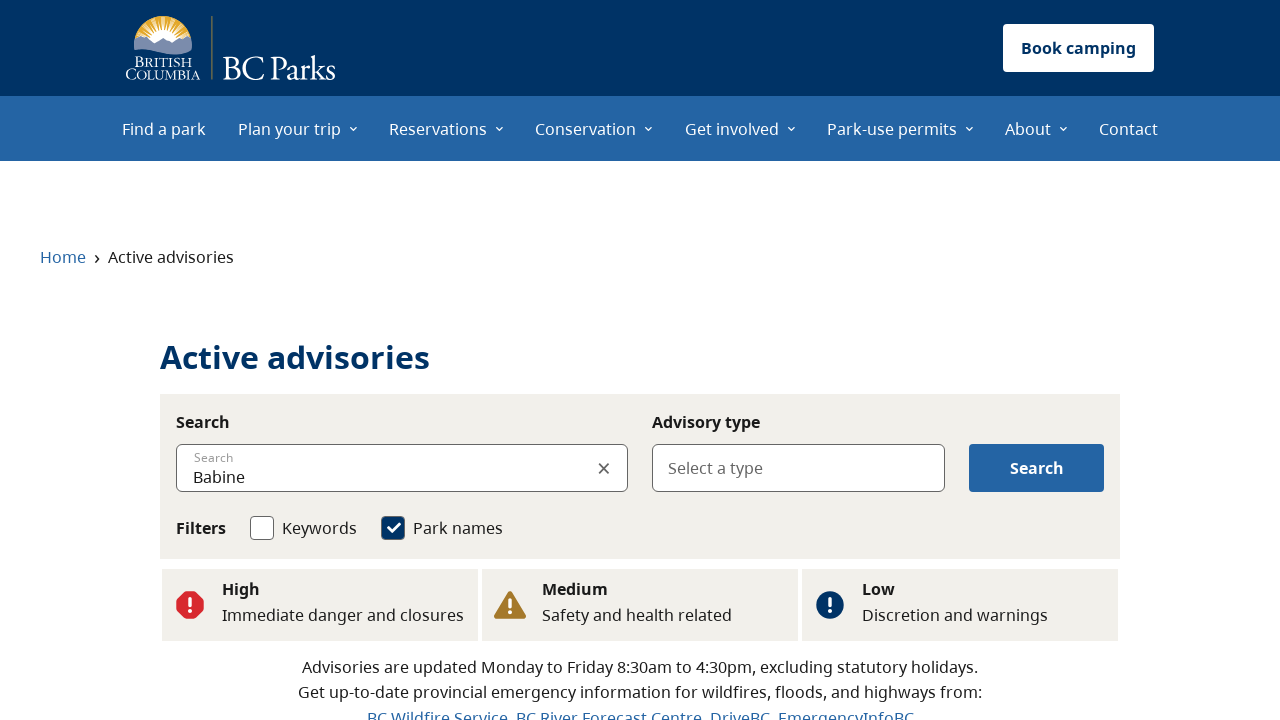

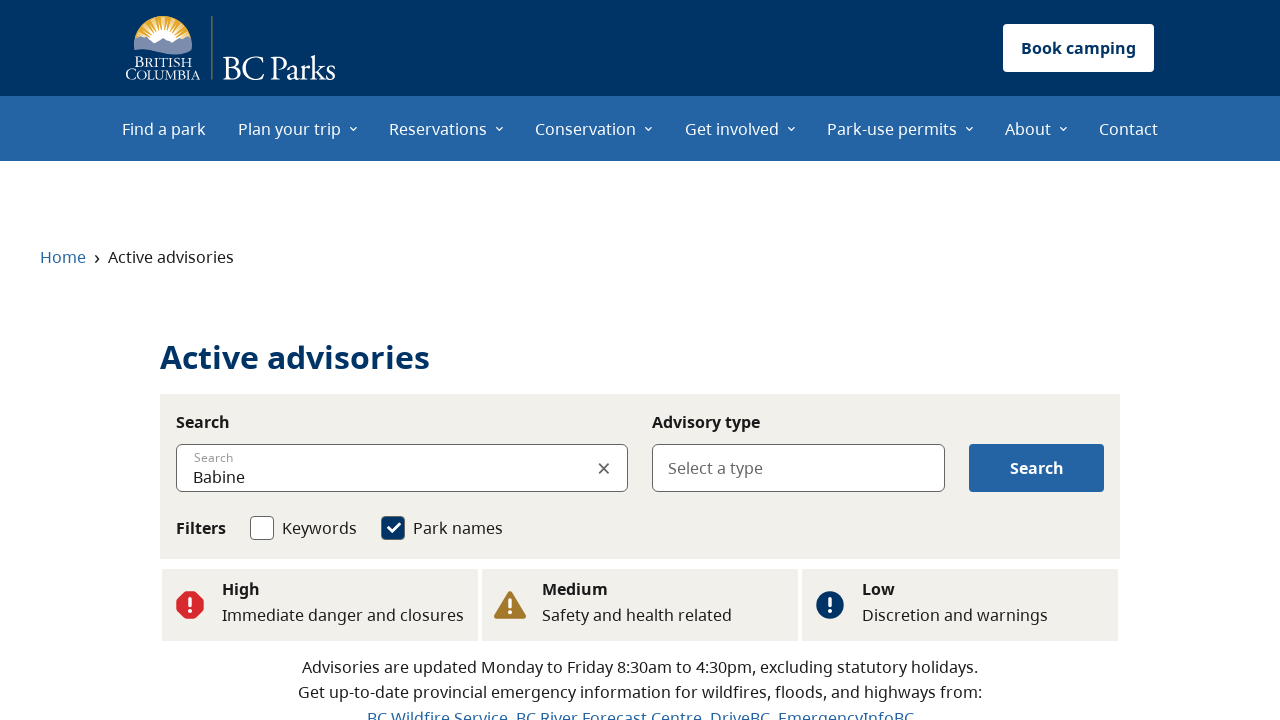